Searches for "Python" programming language using the search form

Starting URL: https://www.99-bottles-of-beer.net/search.html

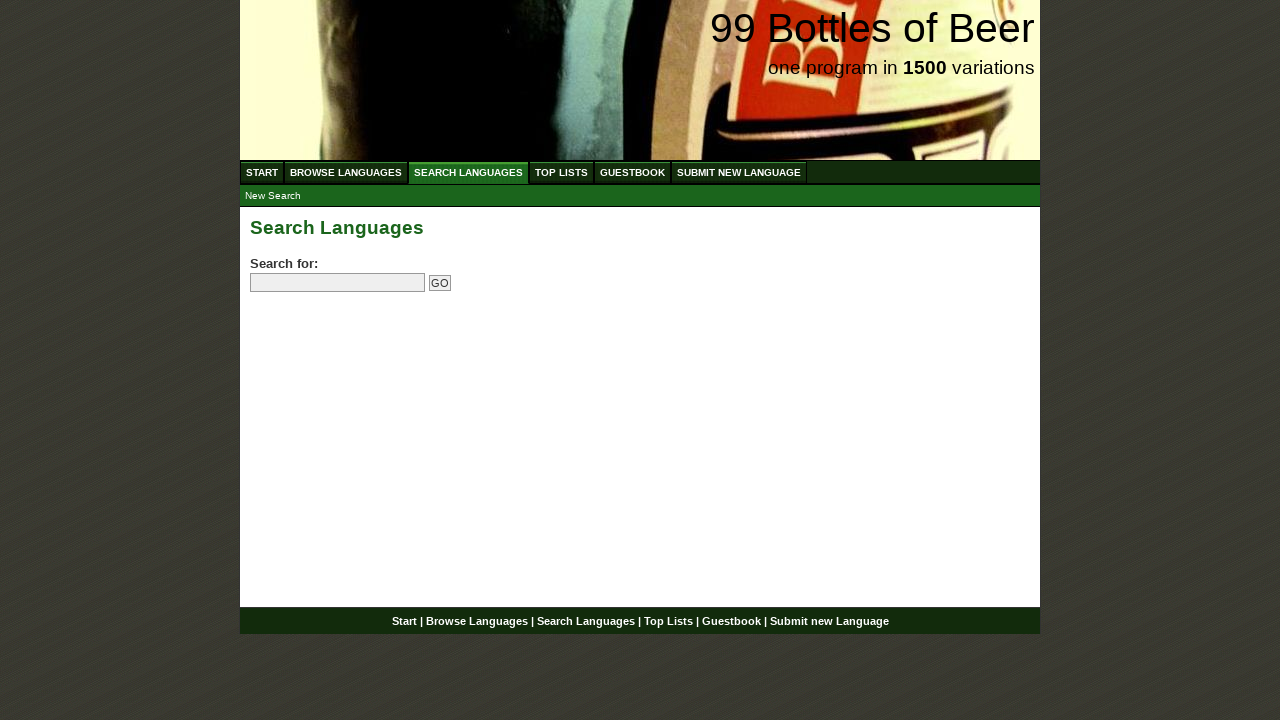

Filled search field with 'Python' on //form[@id='searchlanguages']//input[@name='search']
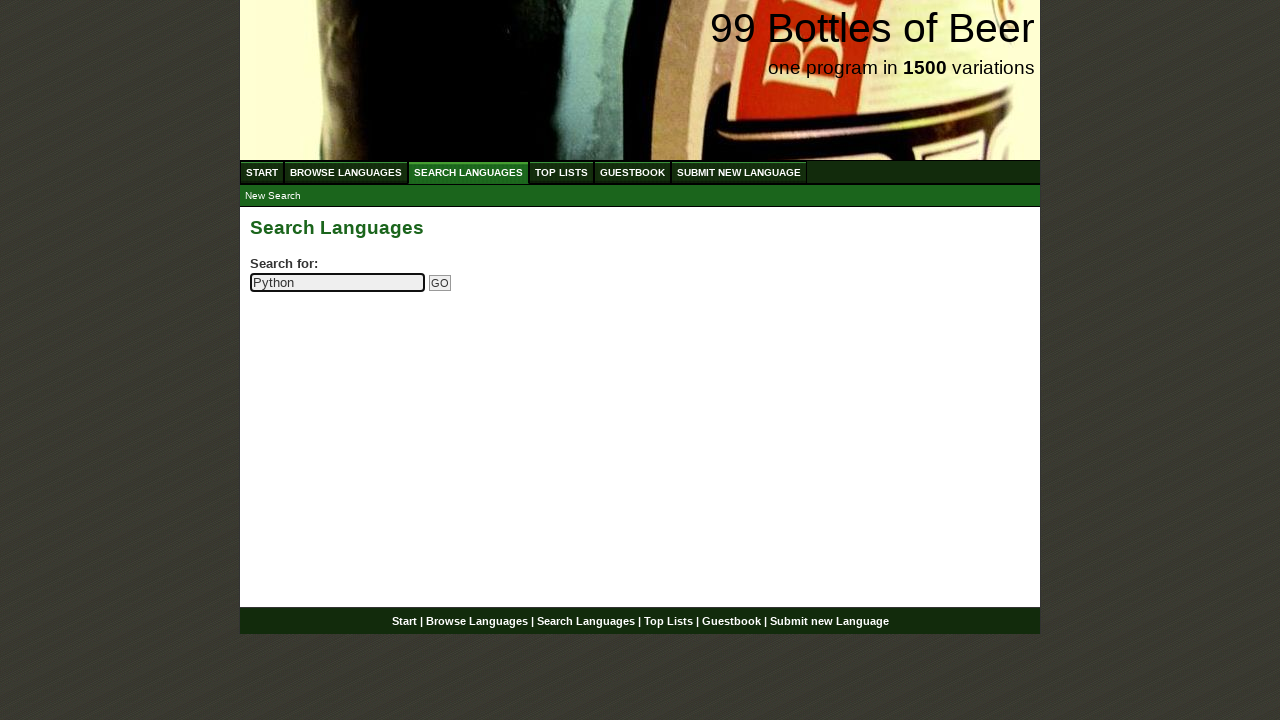

Clicked submit search button at (440, 283) on xpath=//form[@id='searchlanguages']//input[@name='submitsearch']
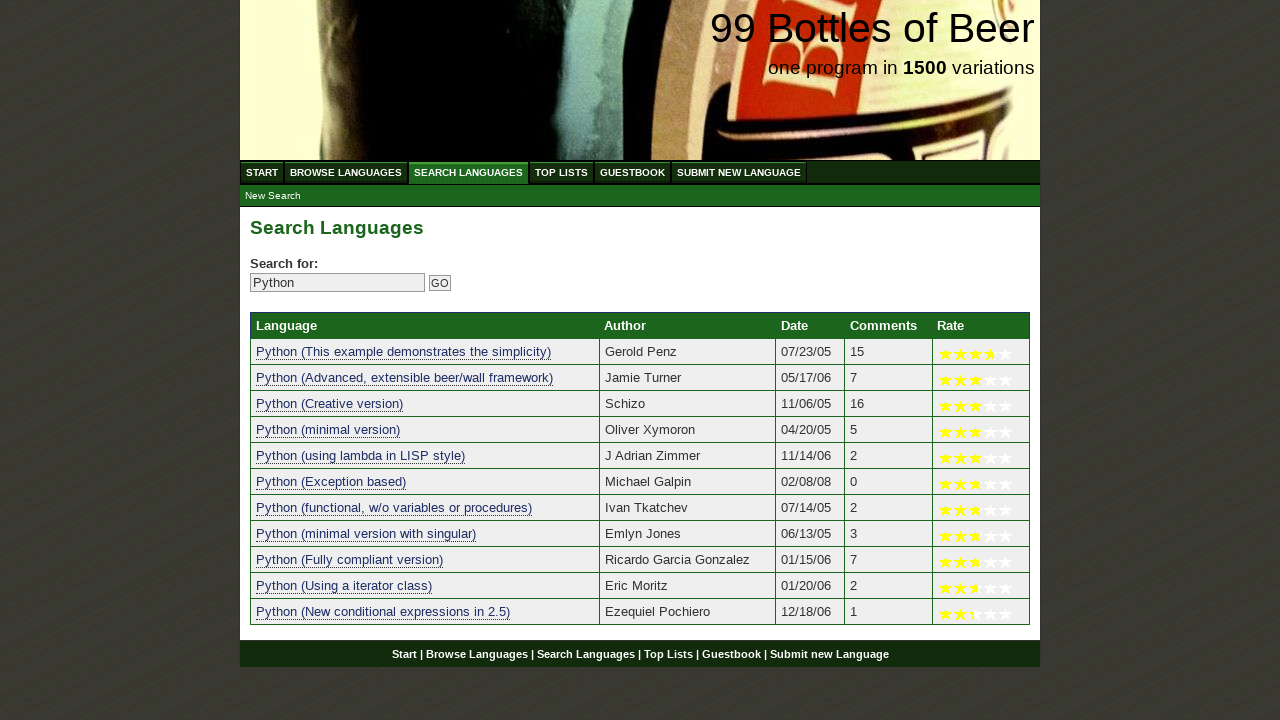

Search results loaded successfully
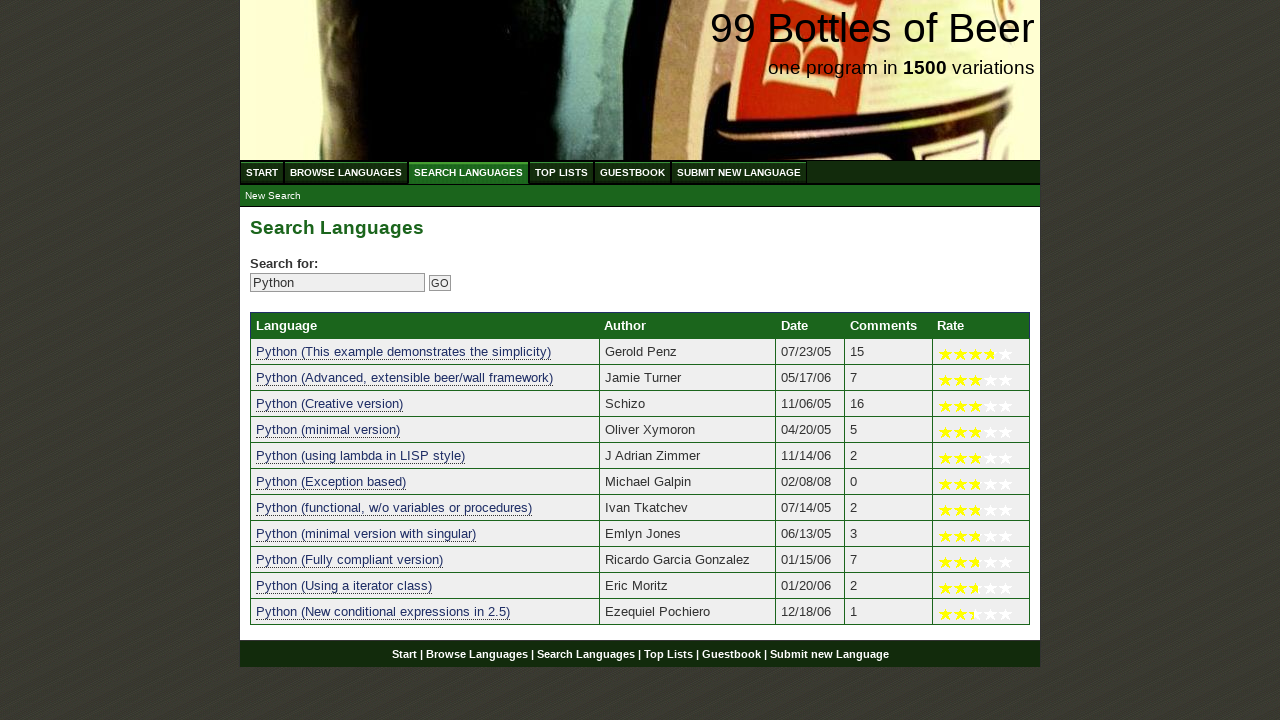

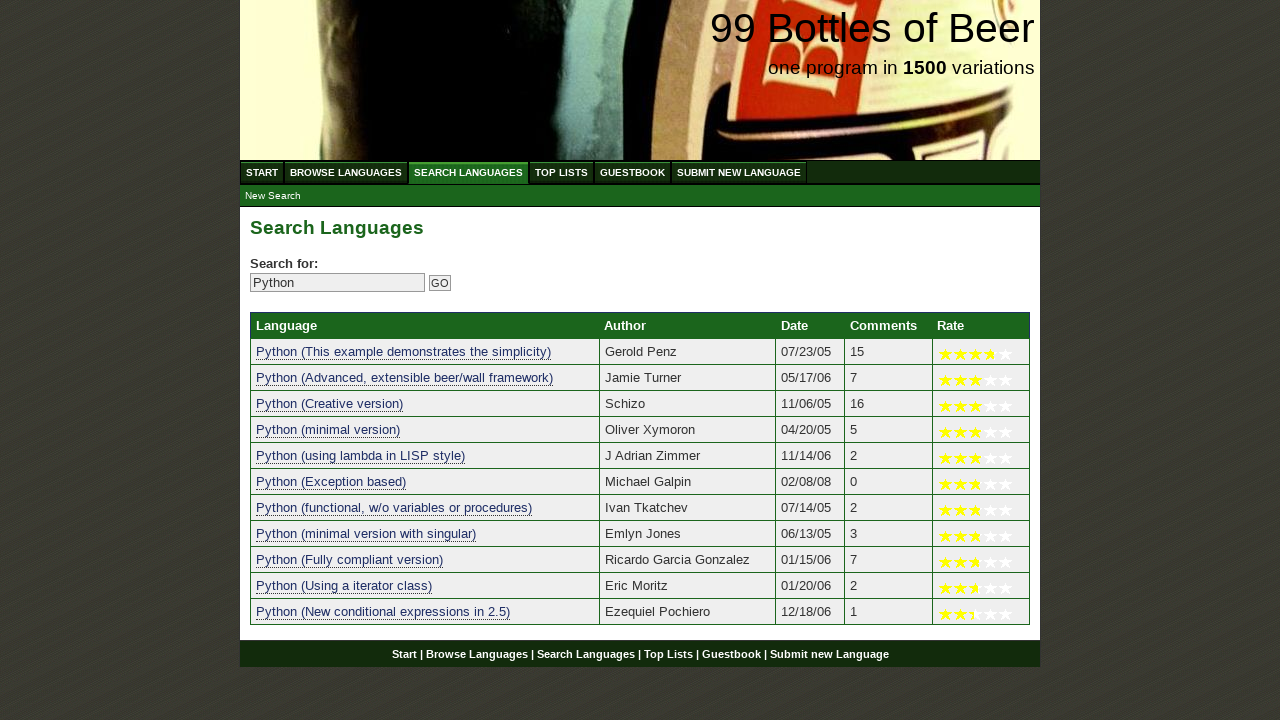